Tests interaction with nested iframes by filling form fields in a parent frame, accessing child frames to fill additional fields, and navigating back to the parent frame to modify content.

Starting URL: https://letcode.in/frame

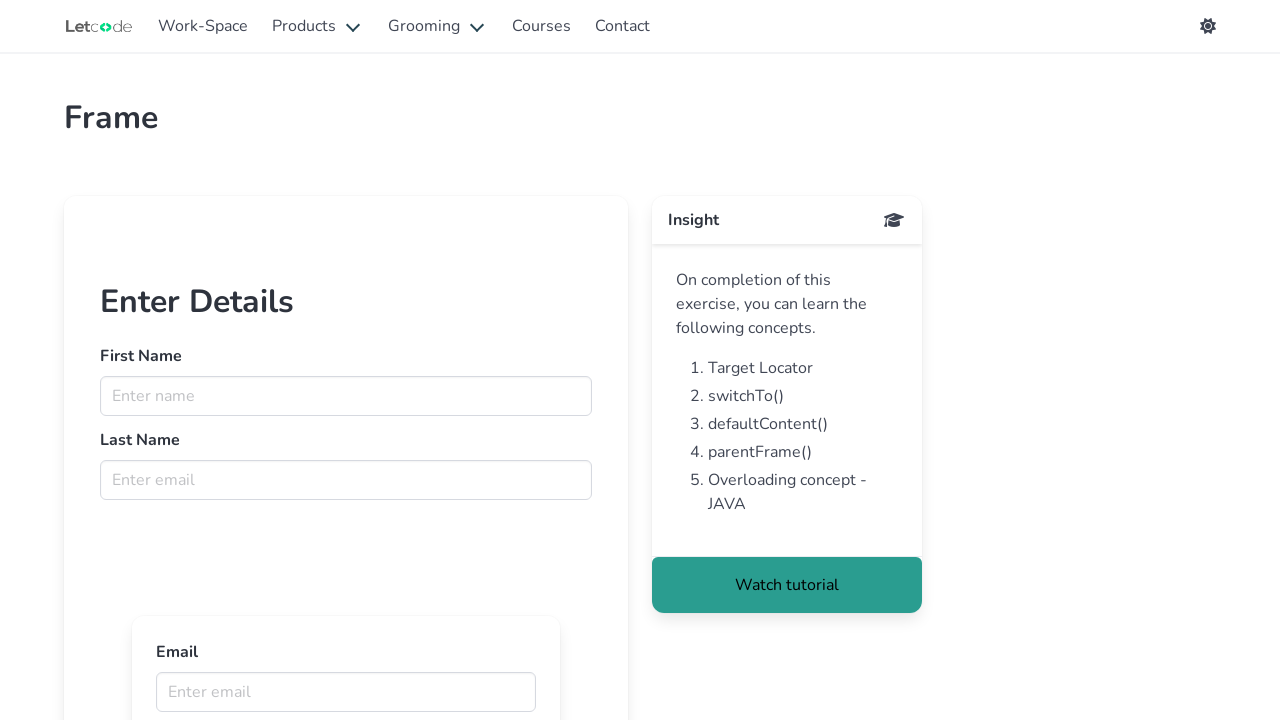

Retrieved parent frame named 'firstFr'
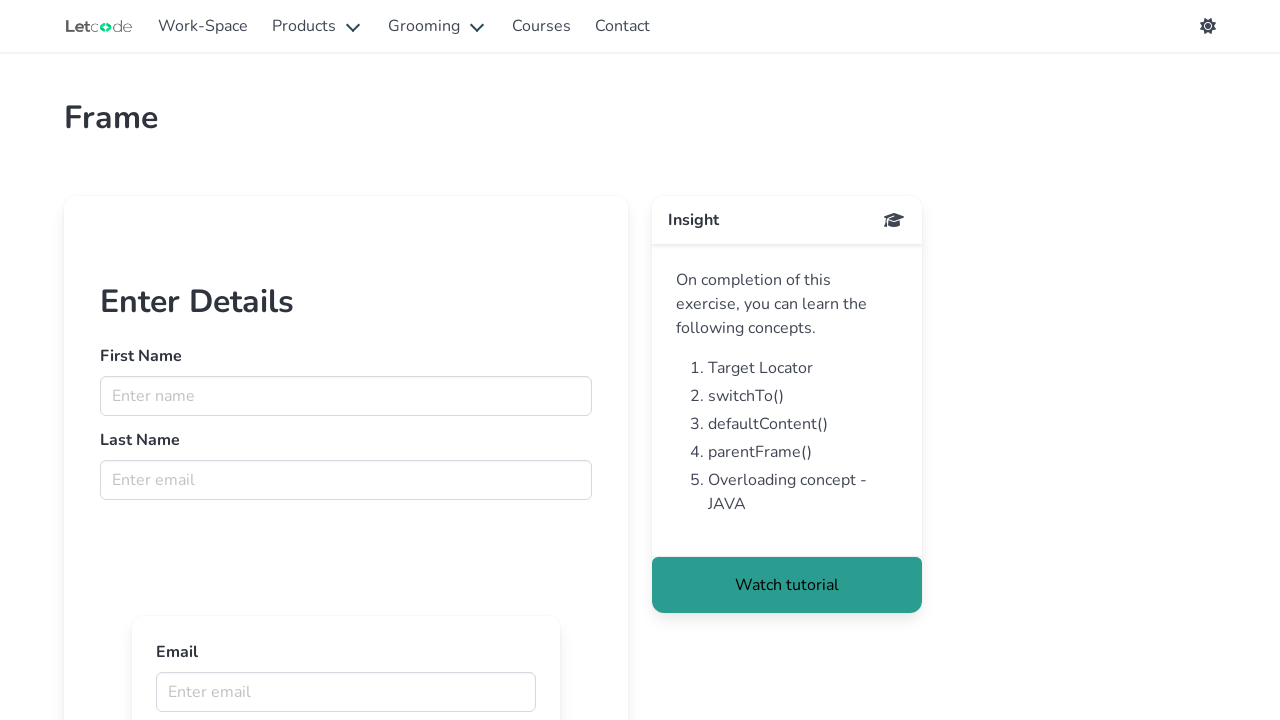

Filled first name field with 'Charles' in parent frame on input[name='fname']
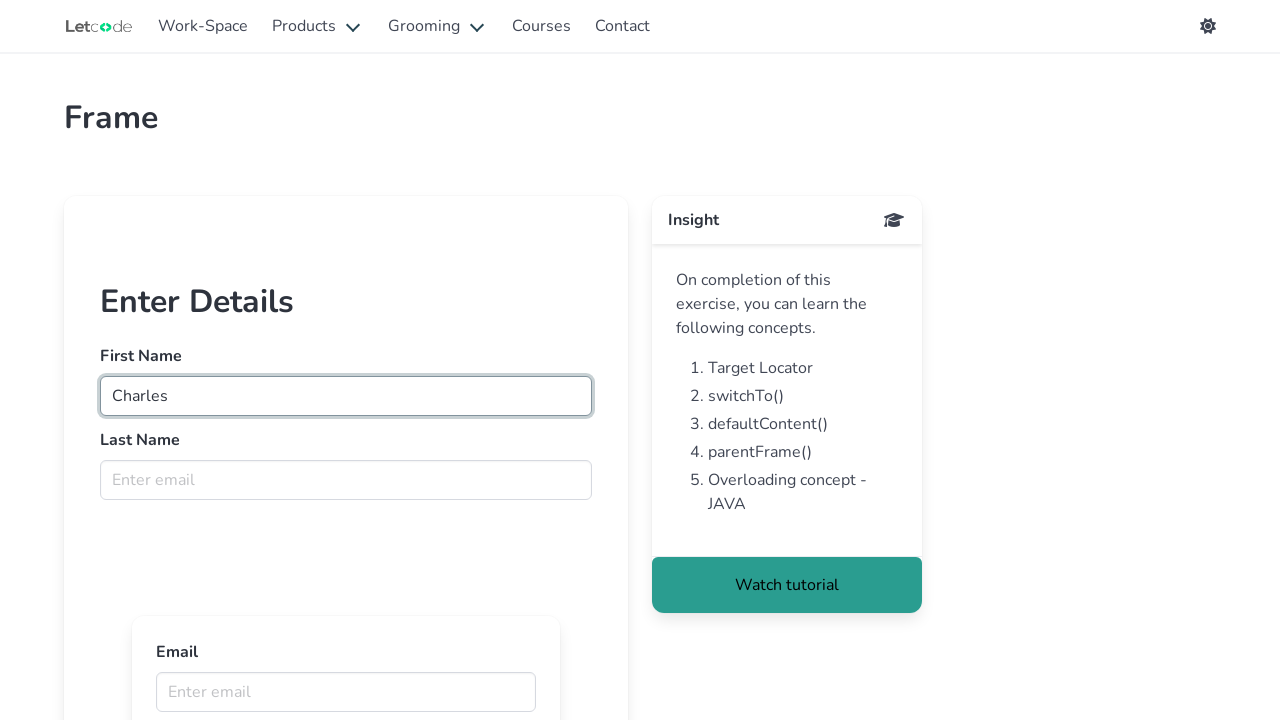

Filled last name field with 'Togah' in parent frame on input[name='lname']
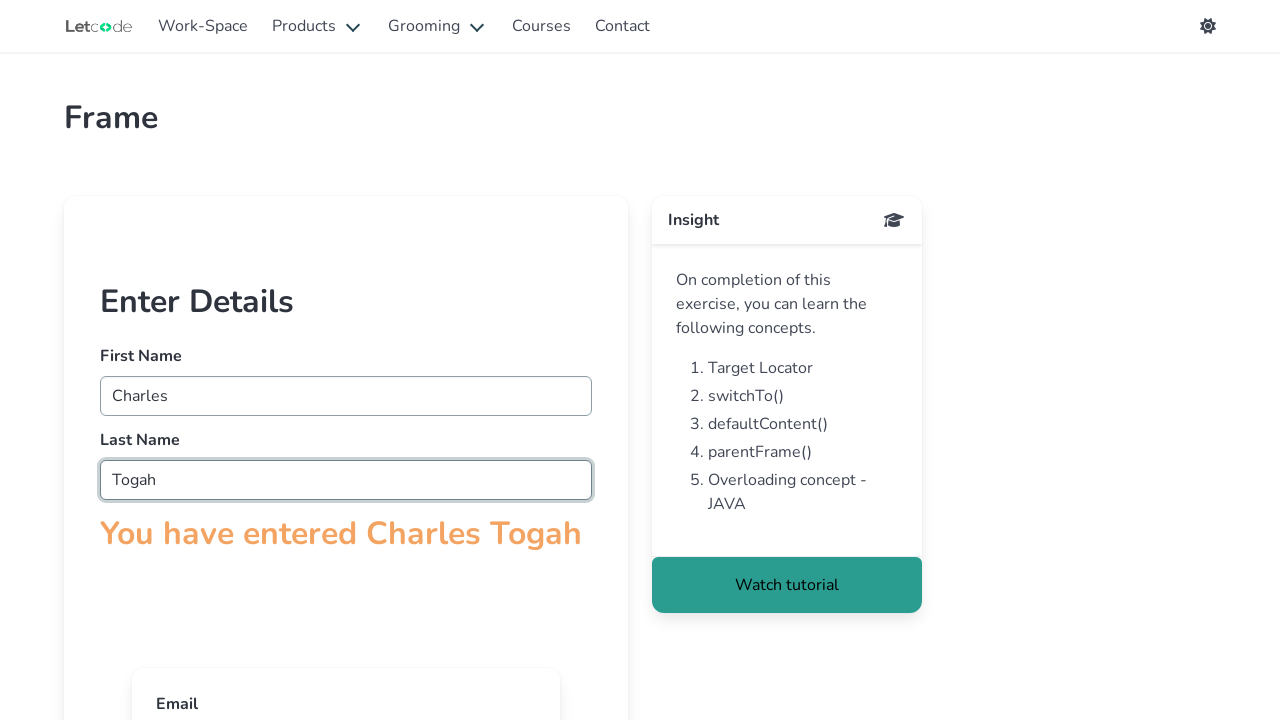

Retrieved child frames from parent frame
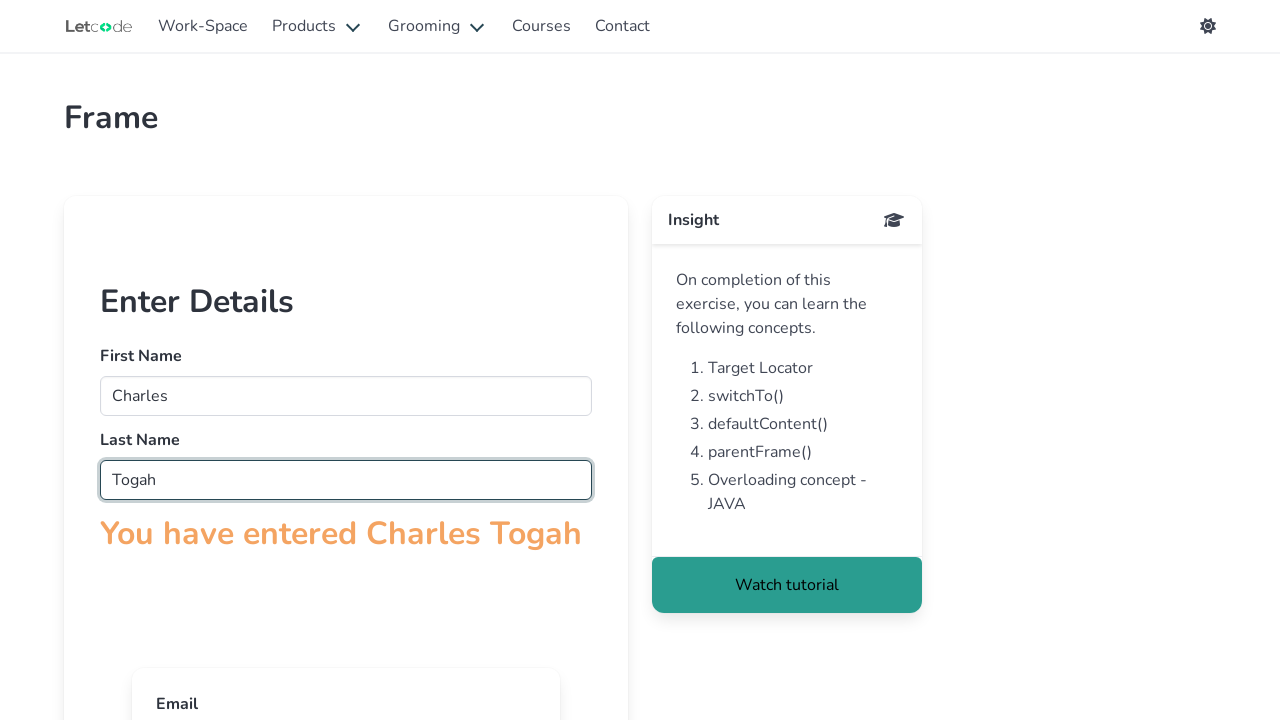

Filled email field with 'koushi@mail.com' in first child frame on input[name='email']
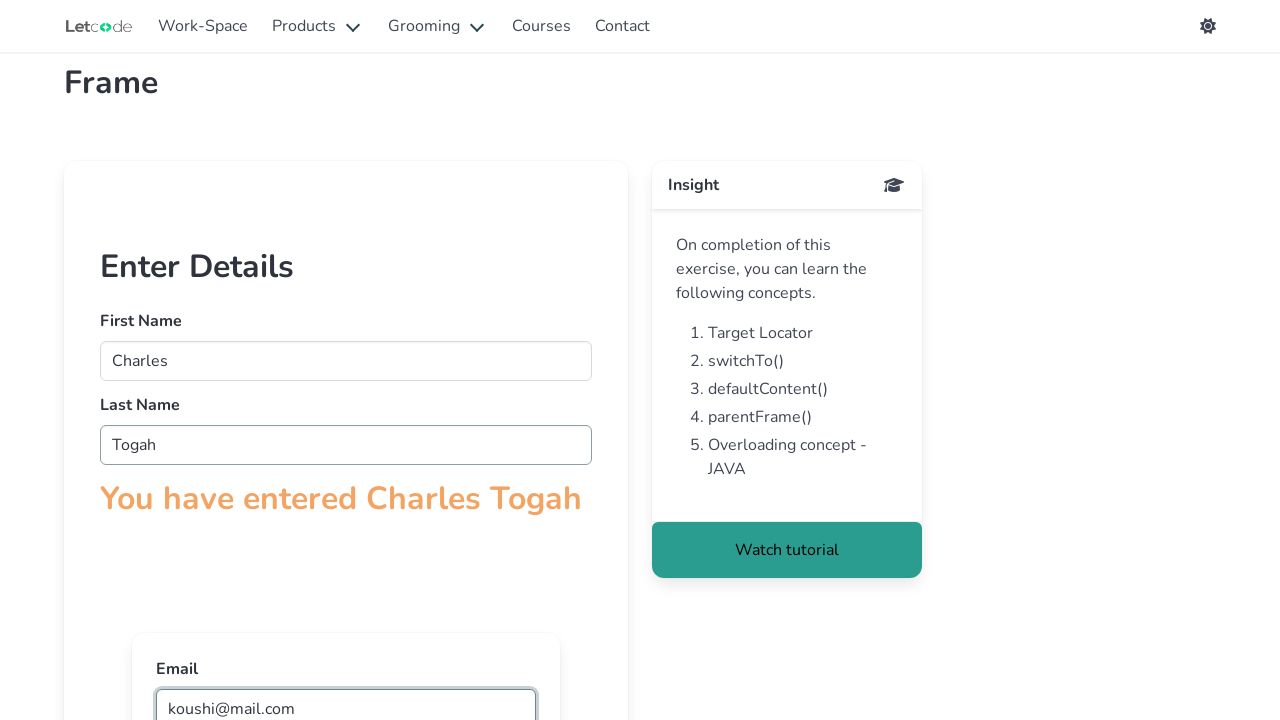

Retrieved parent frame from child frame
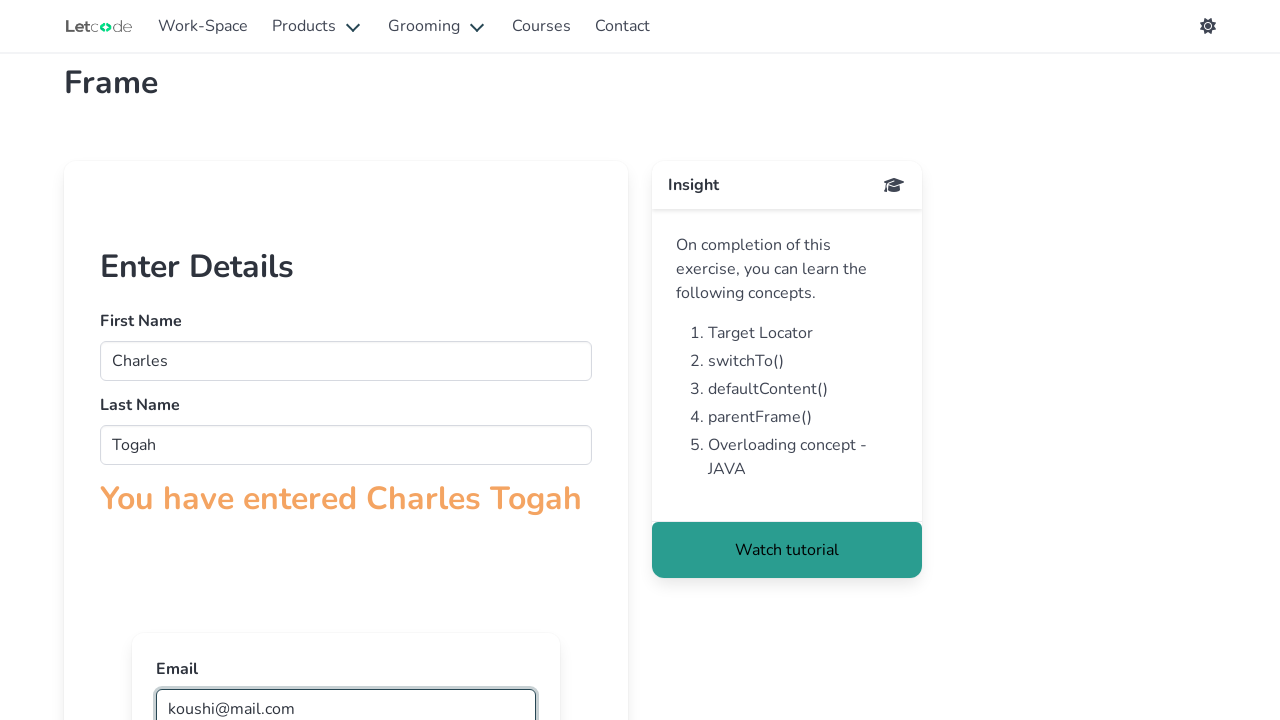

Updated last name field to 'Youtube' in parent frame on input[name='lname']
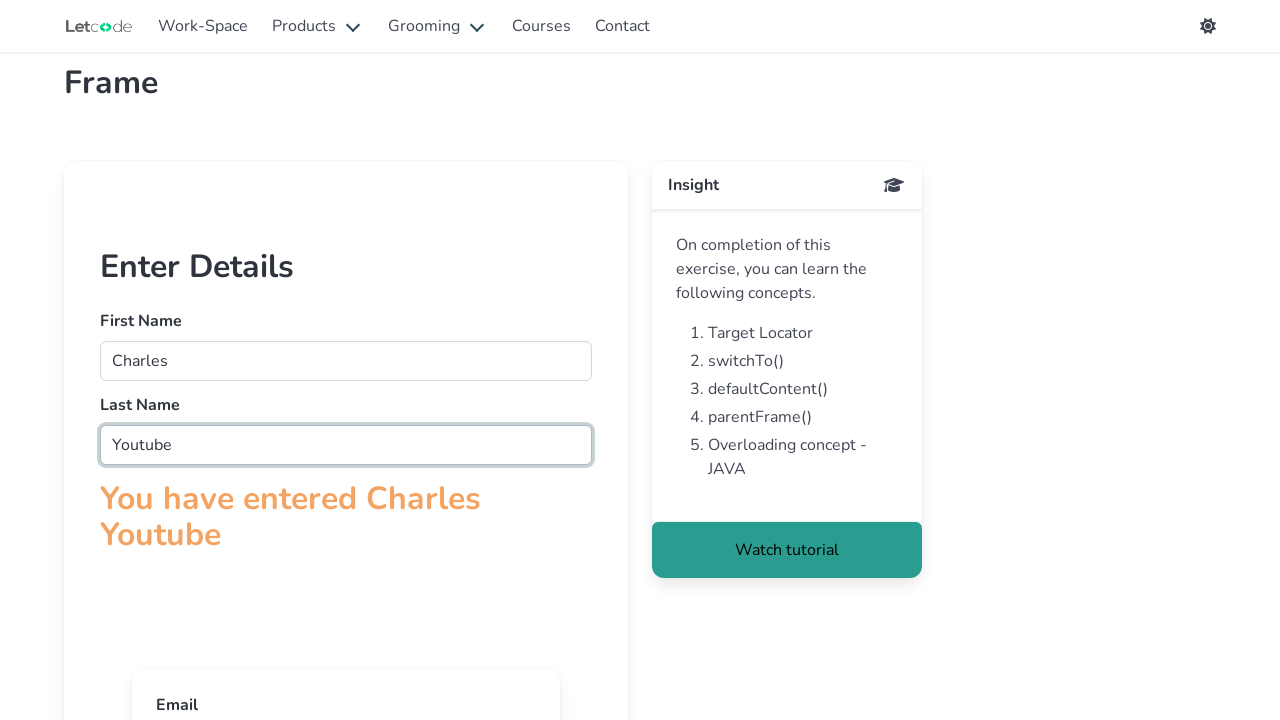

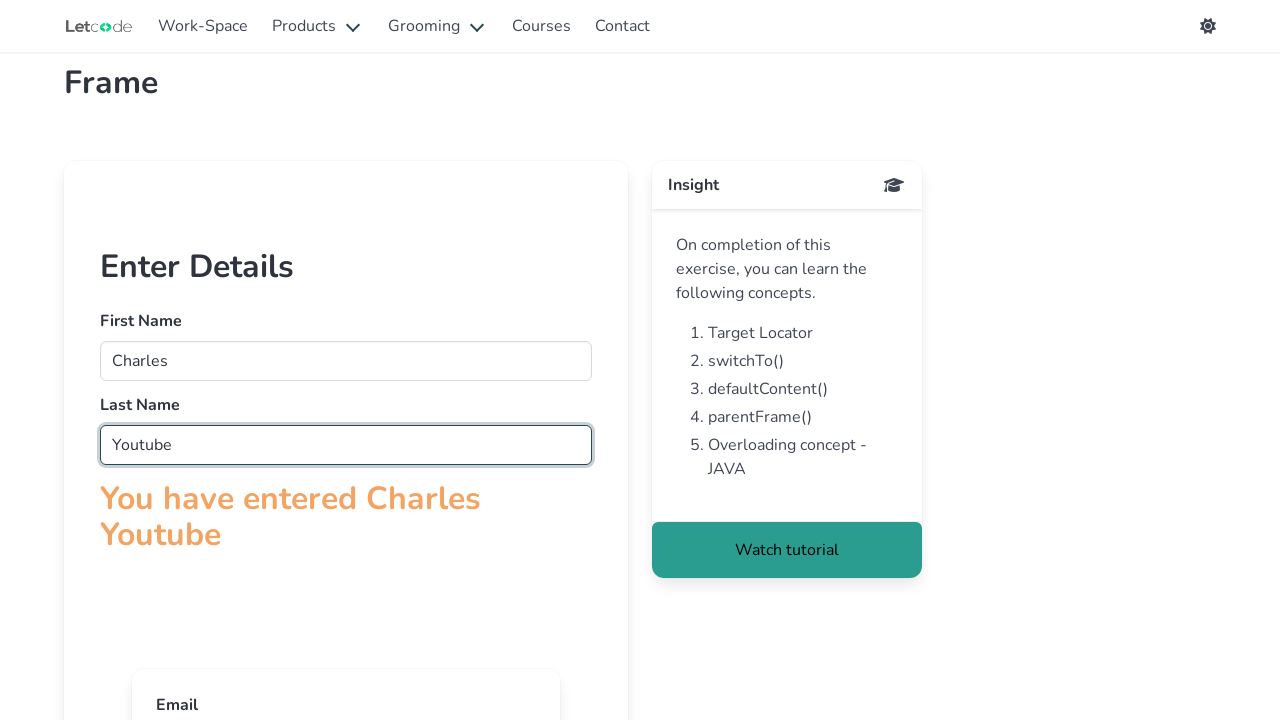